Tests right-click (context click) functionality on the Downloads link on the Selenium website

Starting URL: https://www.selenium.dev

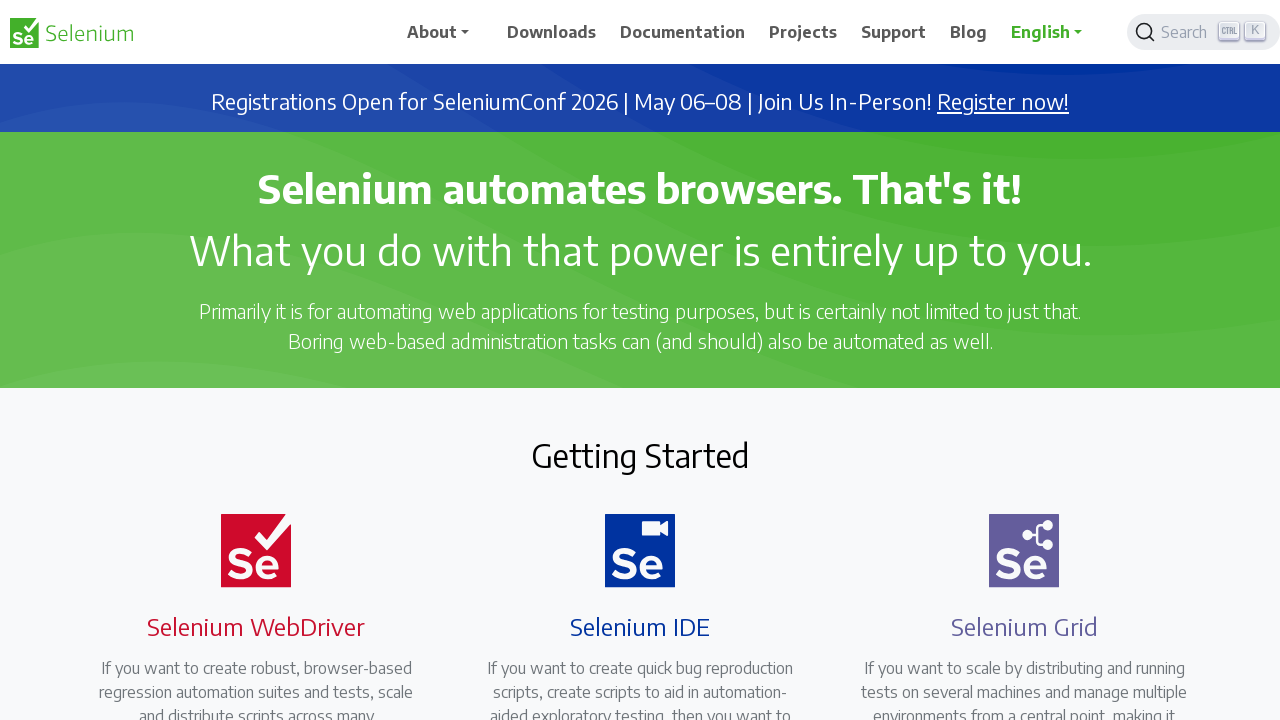

Navigated to Selenium website (https://www.selenium.dev)
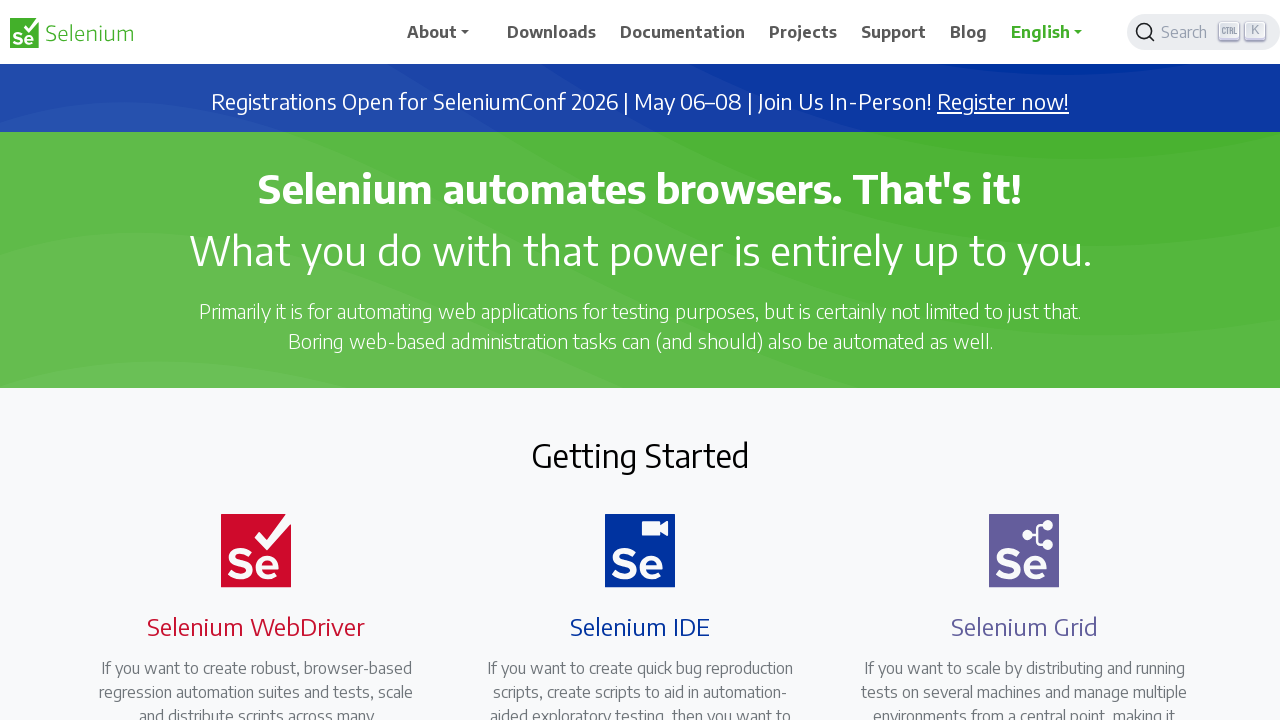

Right-clicked on the Downloads link at (552, 32) on xpath=//span[.='Downloads']
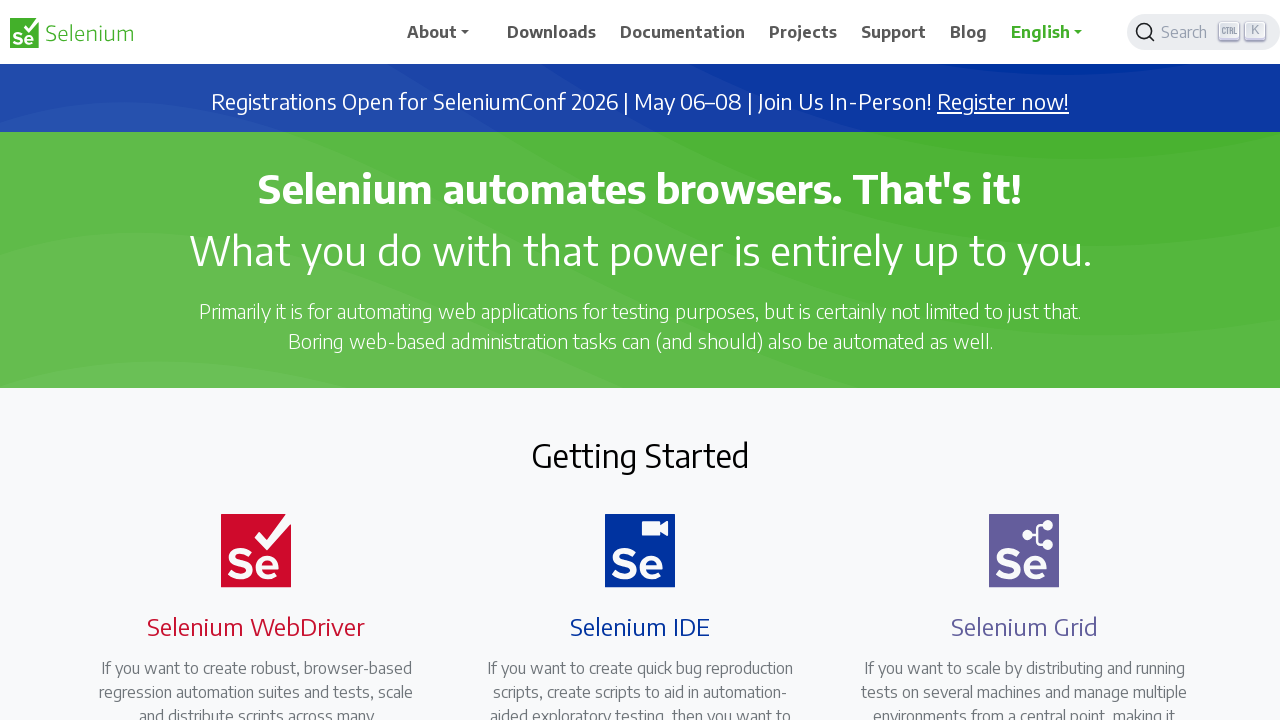

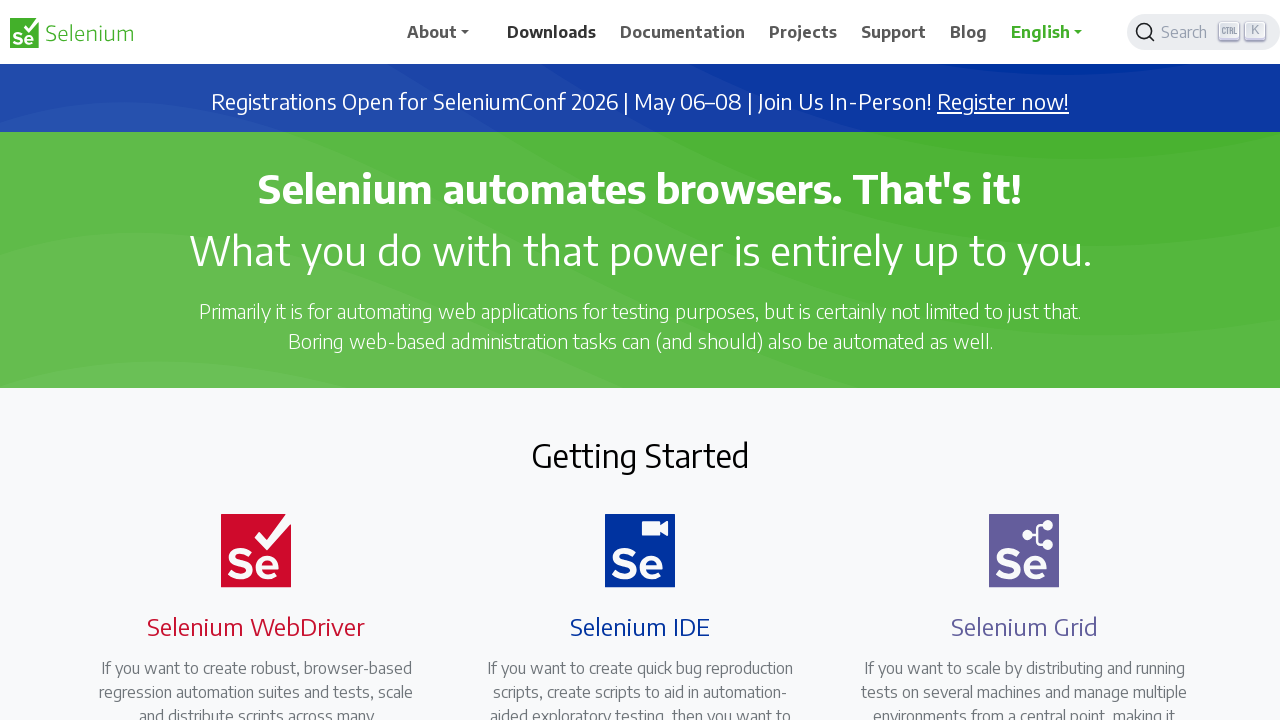